Navigates to the Tesla France homepage and waits for the page to load

Starting URL: https://www.tesla.com/fr_FR/

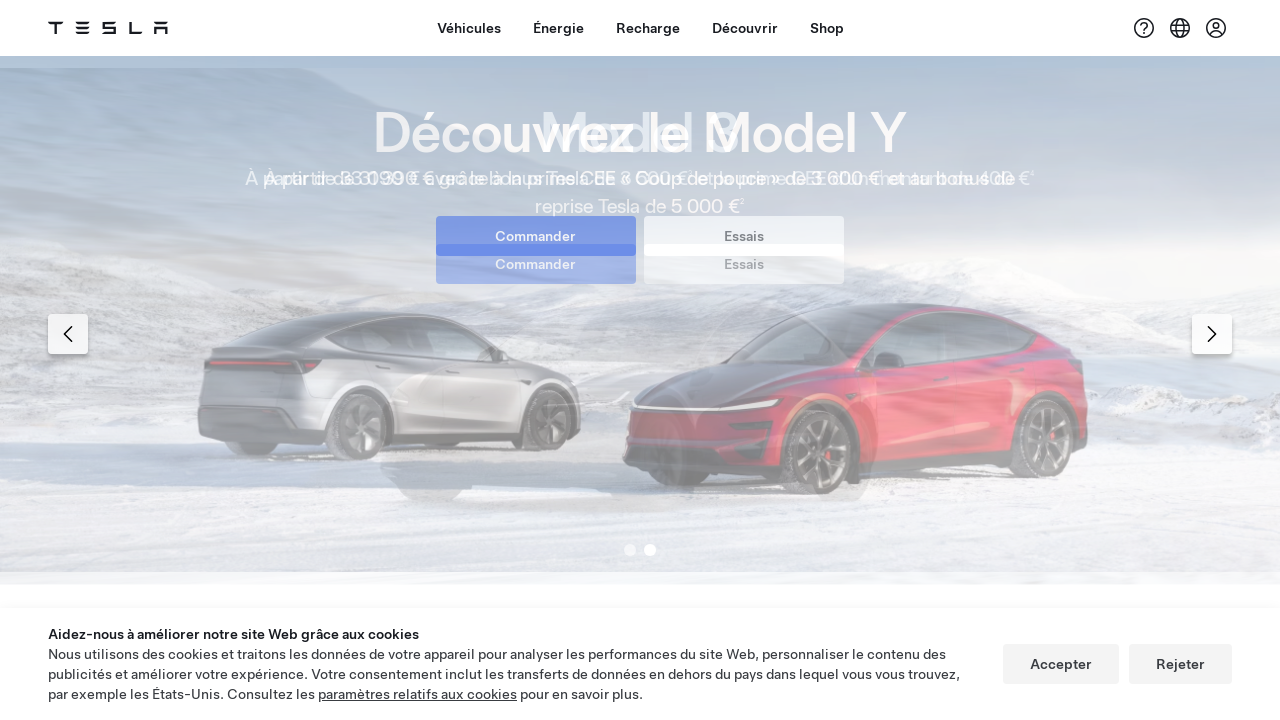

Waited for page to reach domcontentloaded state on Tesla France homepage
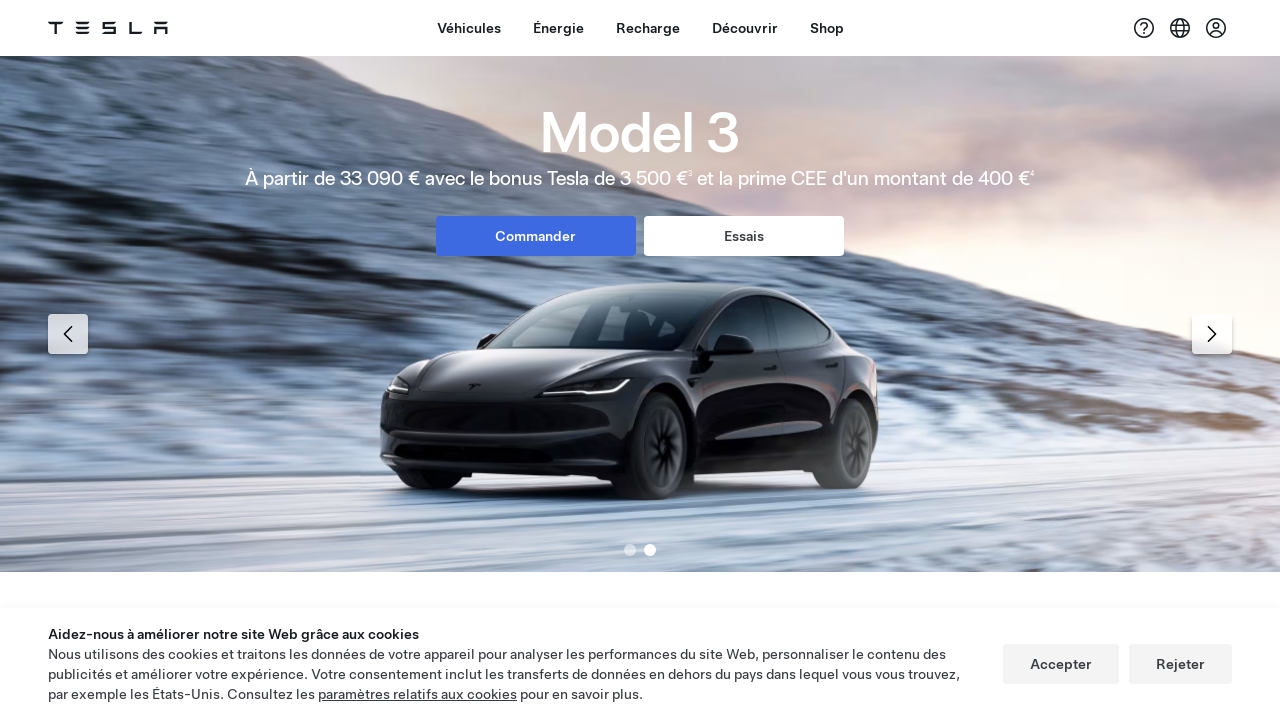

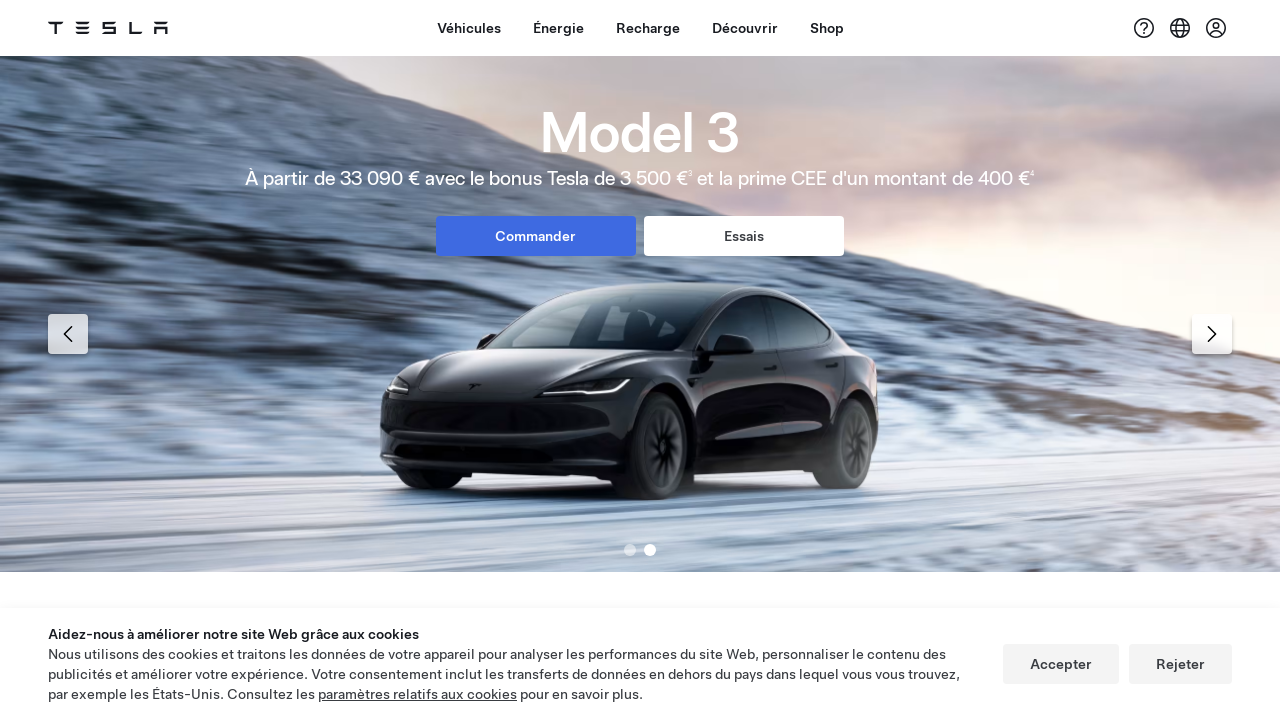